Tests that clicking the Due column header sorts the table data in ascending order by verifying the values are sorted correctly

Starting URL: http://the-internet.herokuapp.com/tables

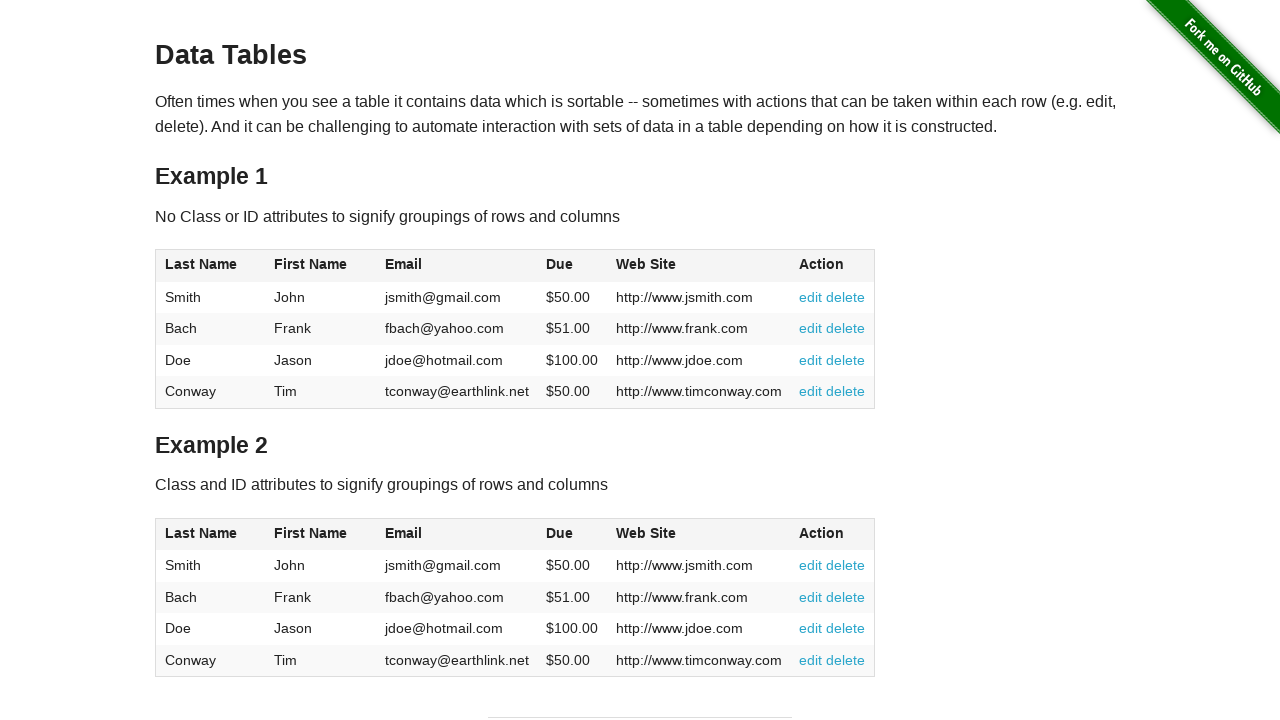

Clicked Due column header (4th column) to sort ascending at (572, 266) on #table1 thead tr th:nth-of-type(4)
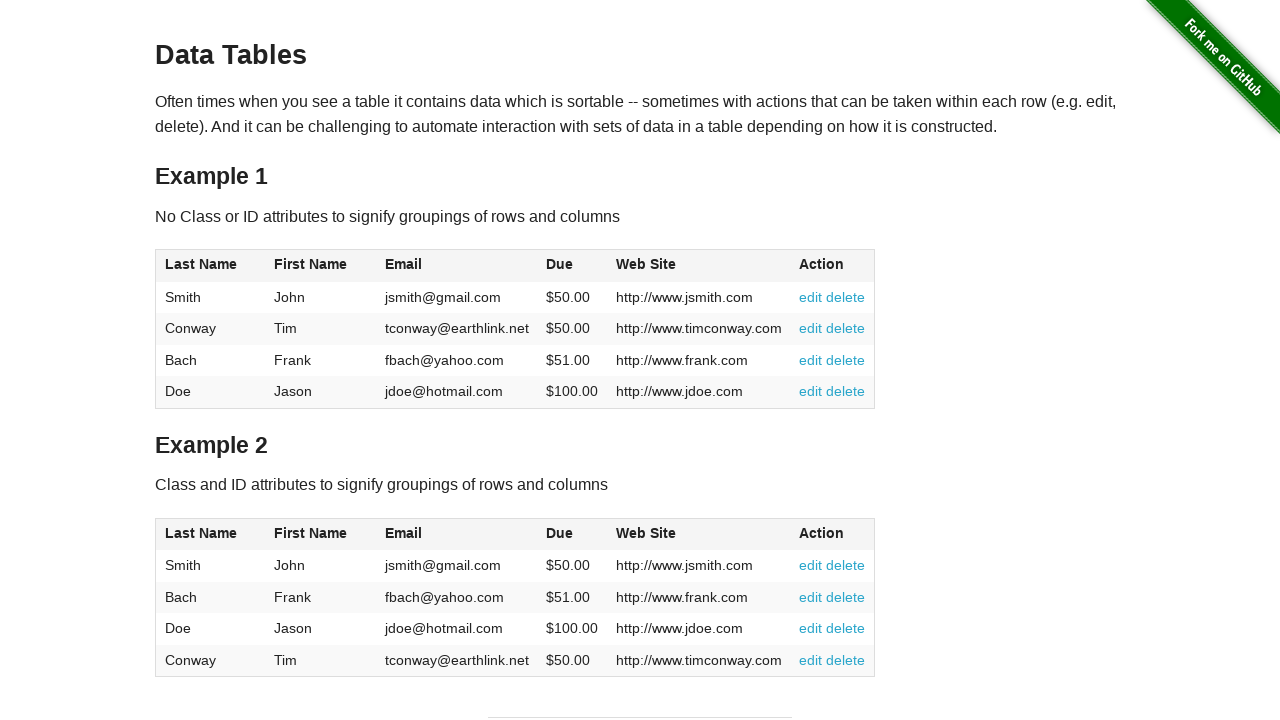

Due column data loaded and is visible
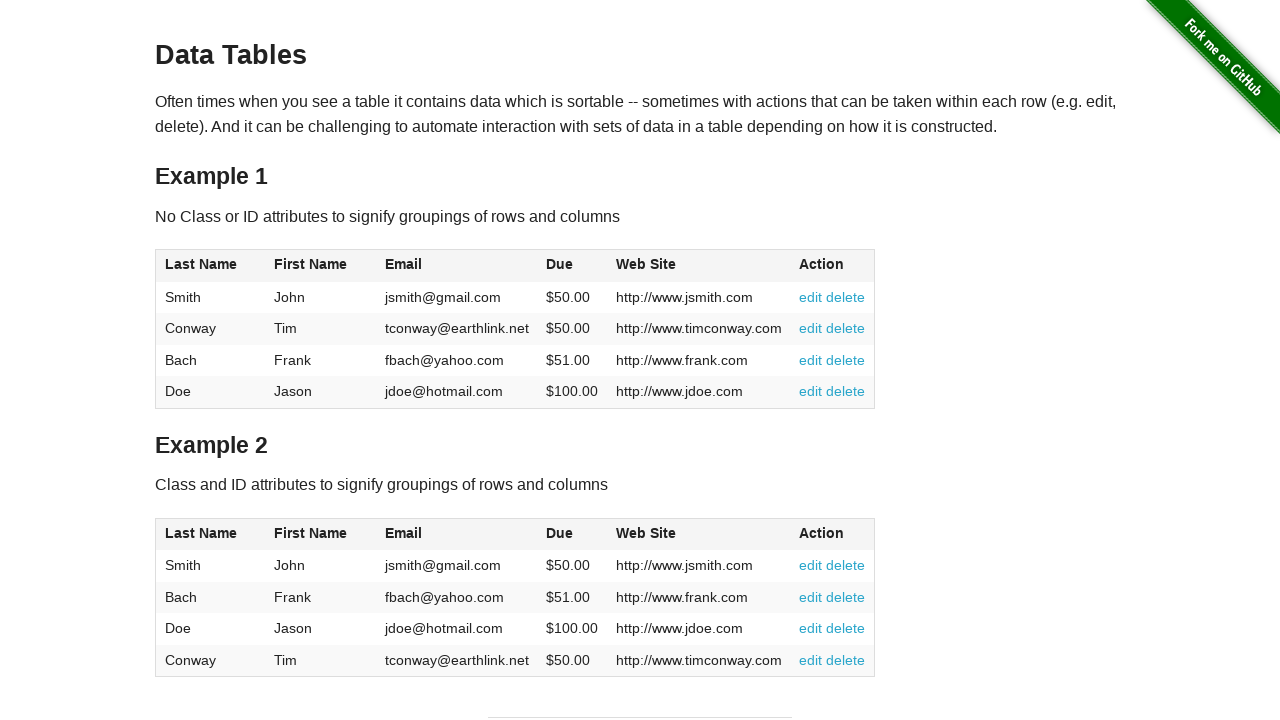

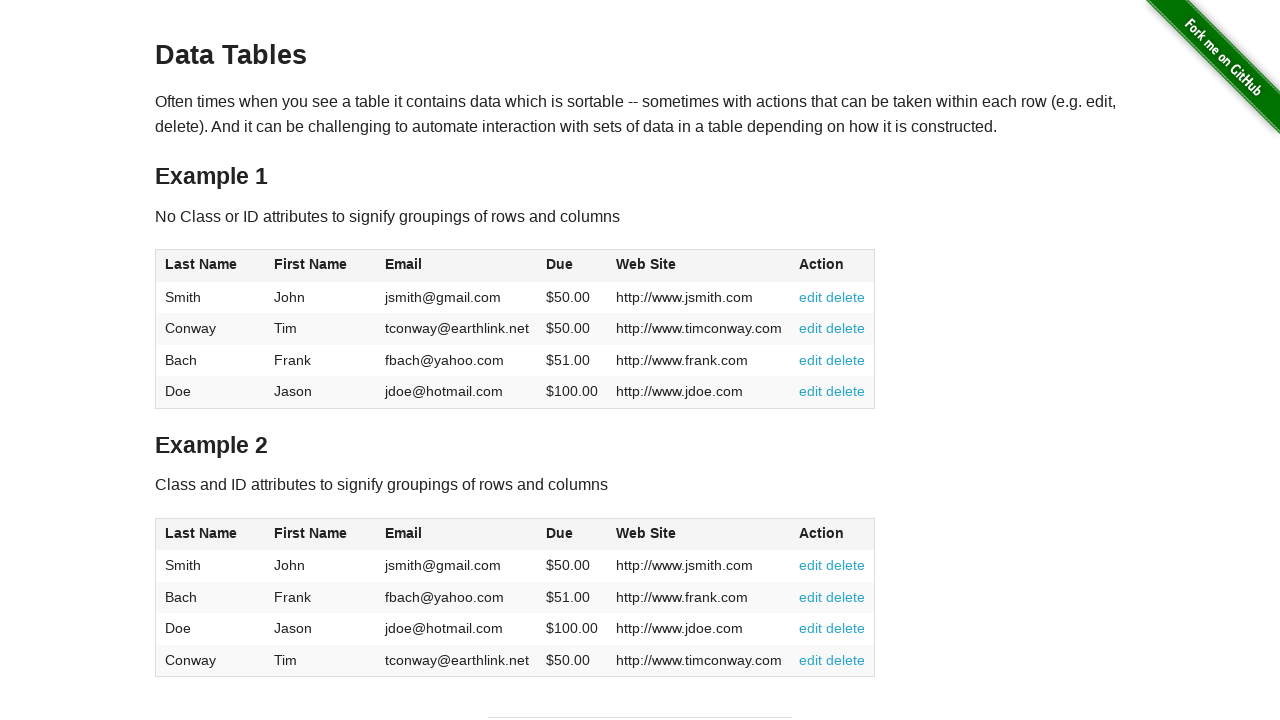